Tests window resizing by maximizing the window first, then reducing it to half size and verifying the new dimensions

Starting URL: http://www.compendiumdev.co.uk/selenium/bounce.html

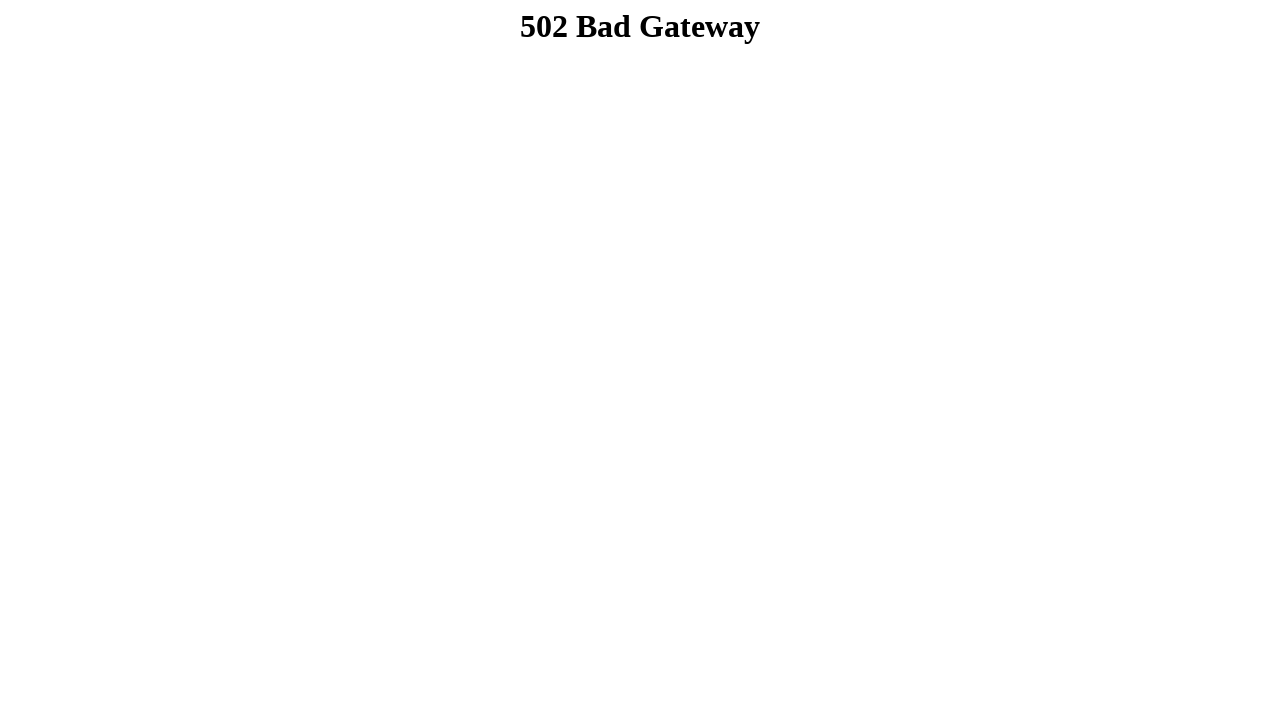

Navigated to bounce.html page
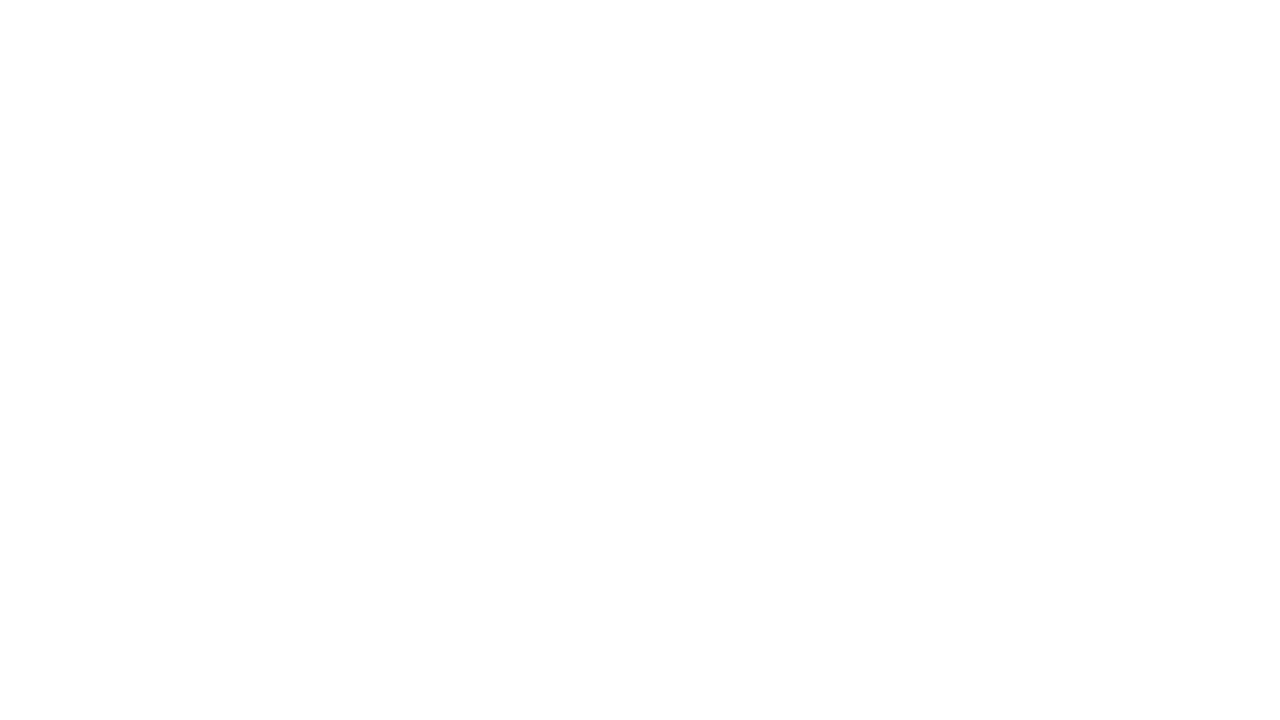

Set viewport to maximum size (1920x1080)
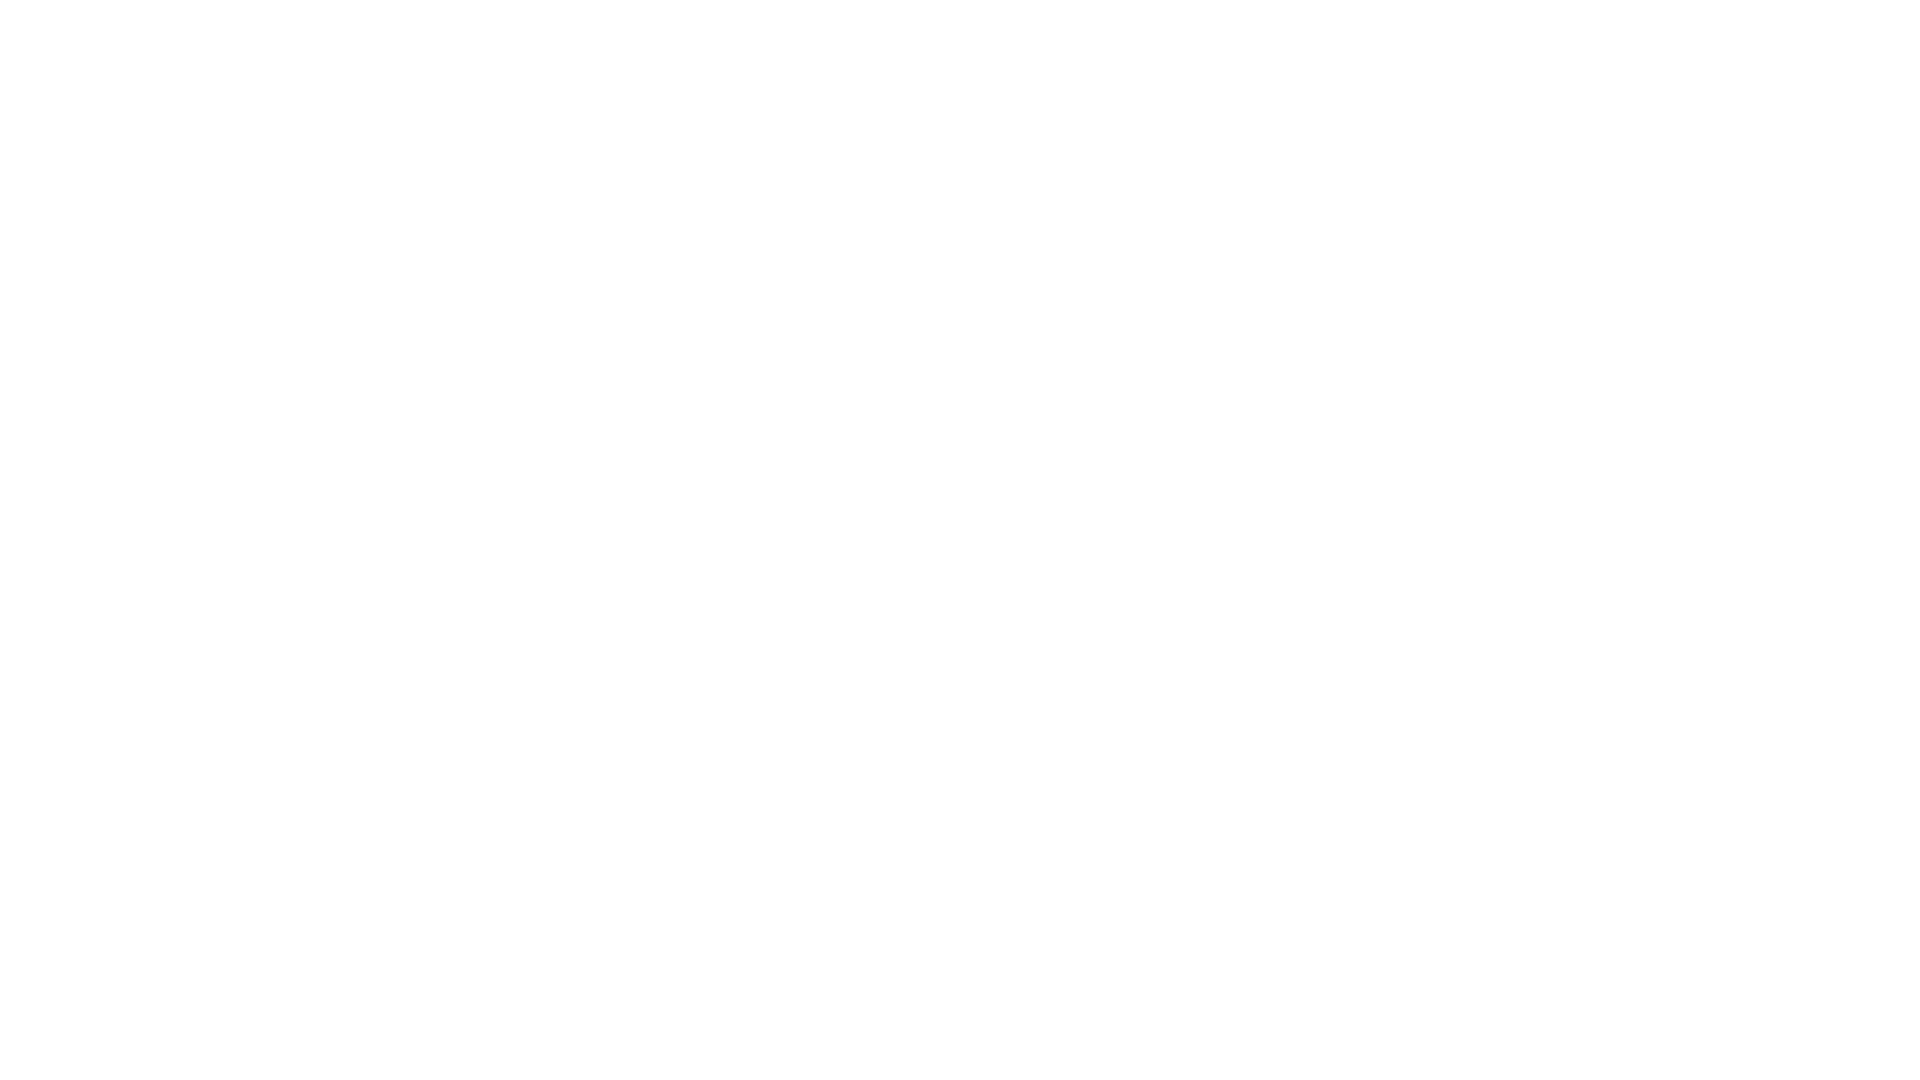

Reduced viewport to half size (960x540)
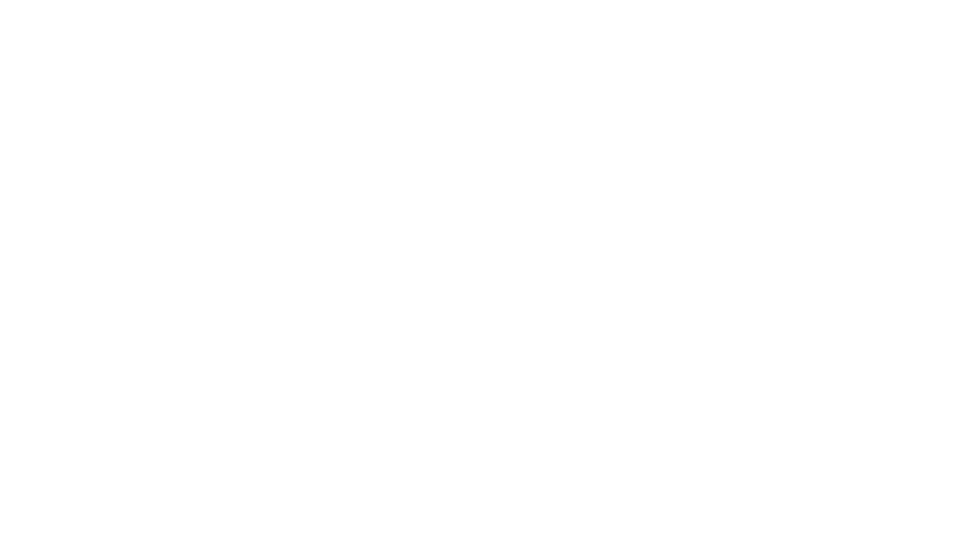

Verified viewport width is 960 pixels
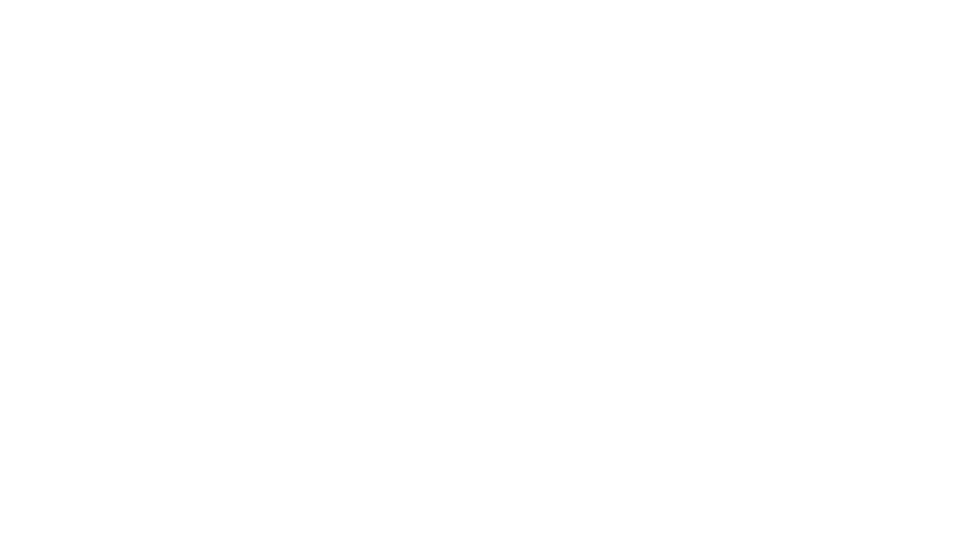

Verified viewport height is 540 pixels
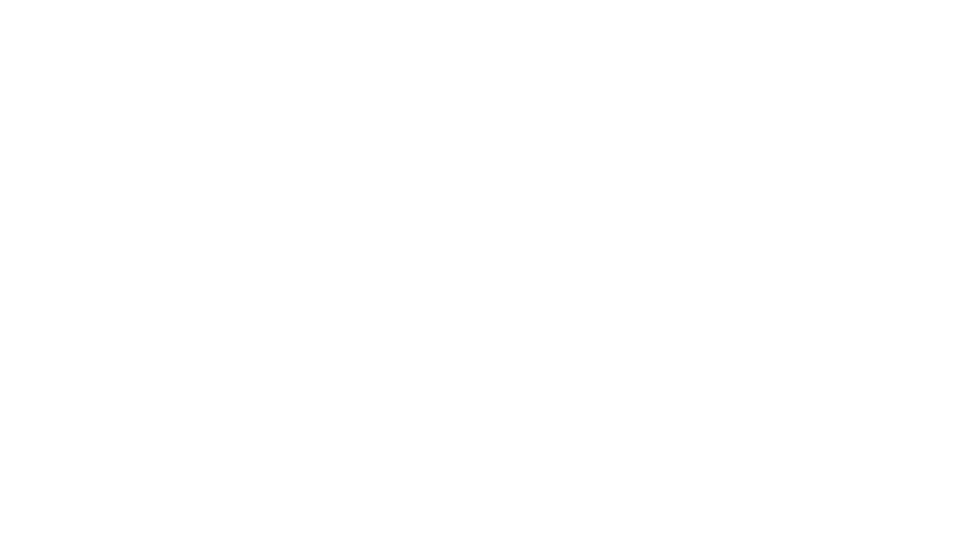

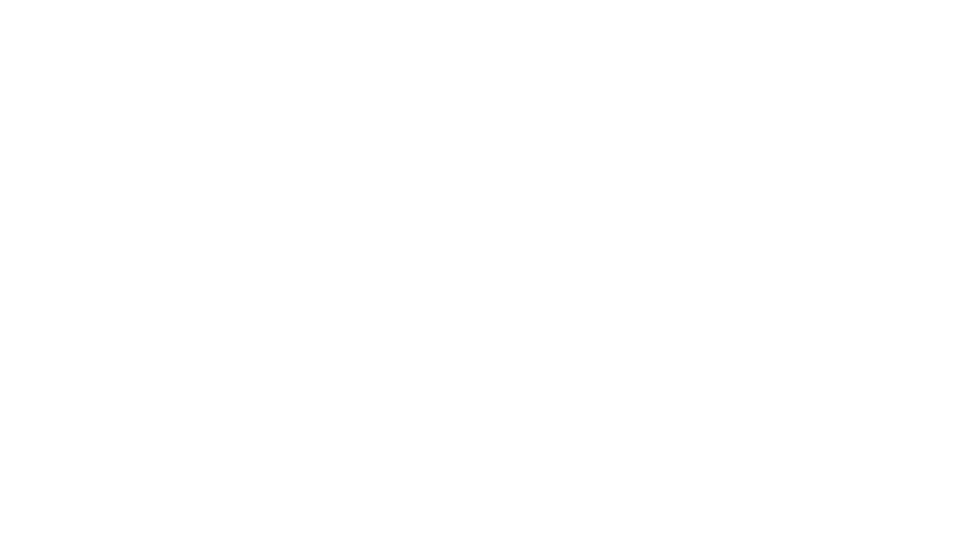